Tests drag and drop functionality on the jQuery UI droppable demo page by dragging an element from one location and dropping it onto a target droppable area using mouse events.

Starting URL: https://jqueryui.com/droppable/

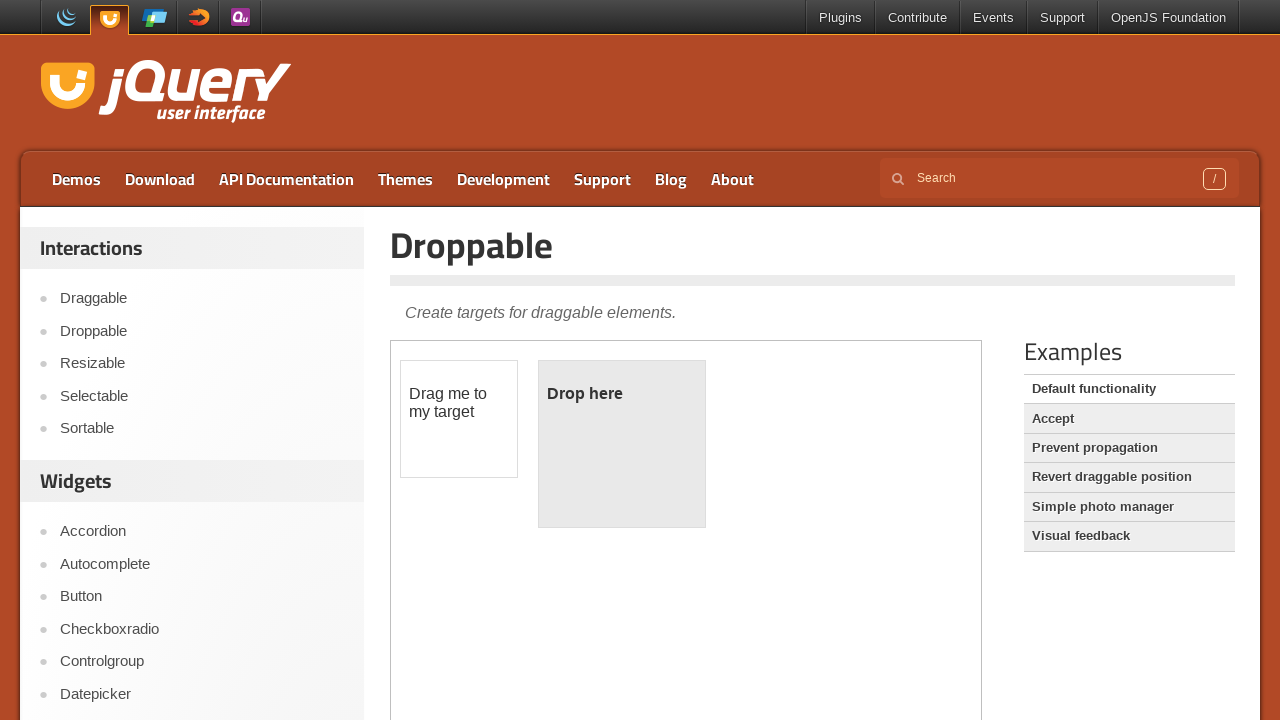

Located the demo iframe
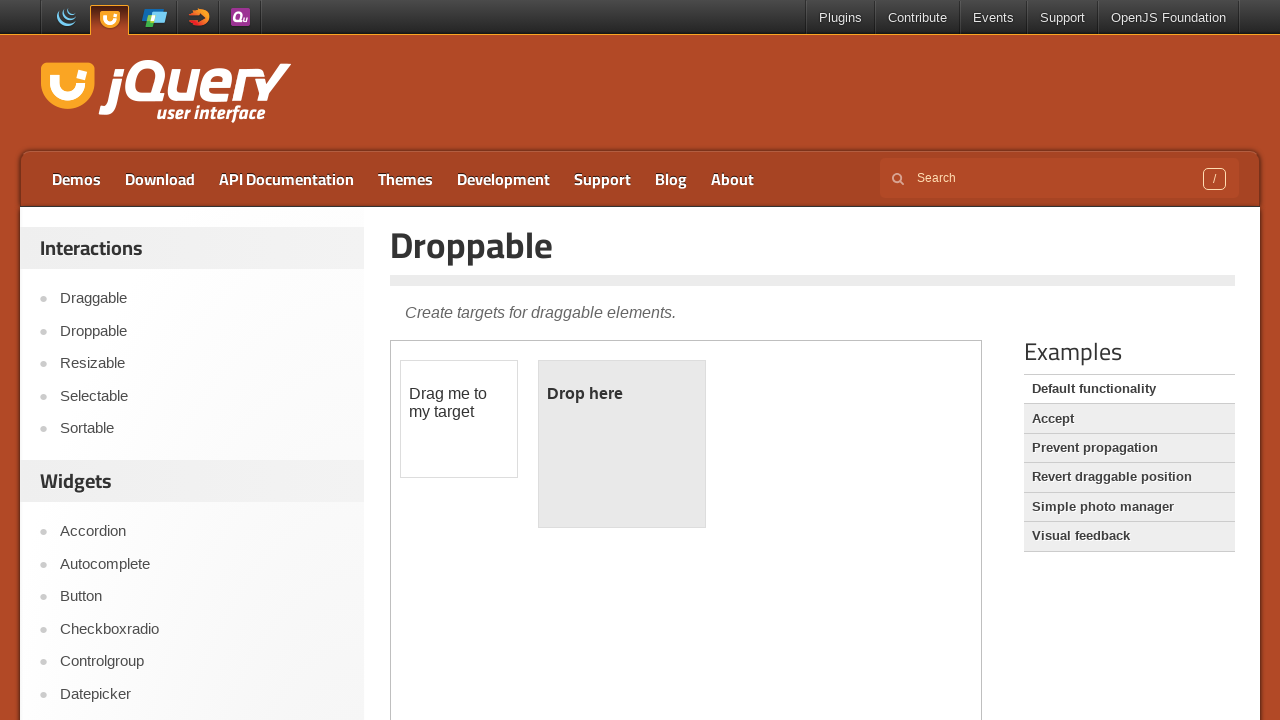

Located the draggable element
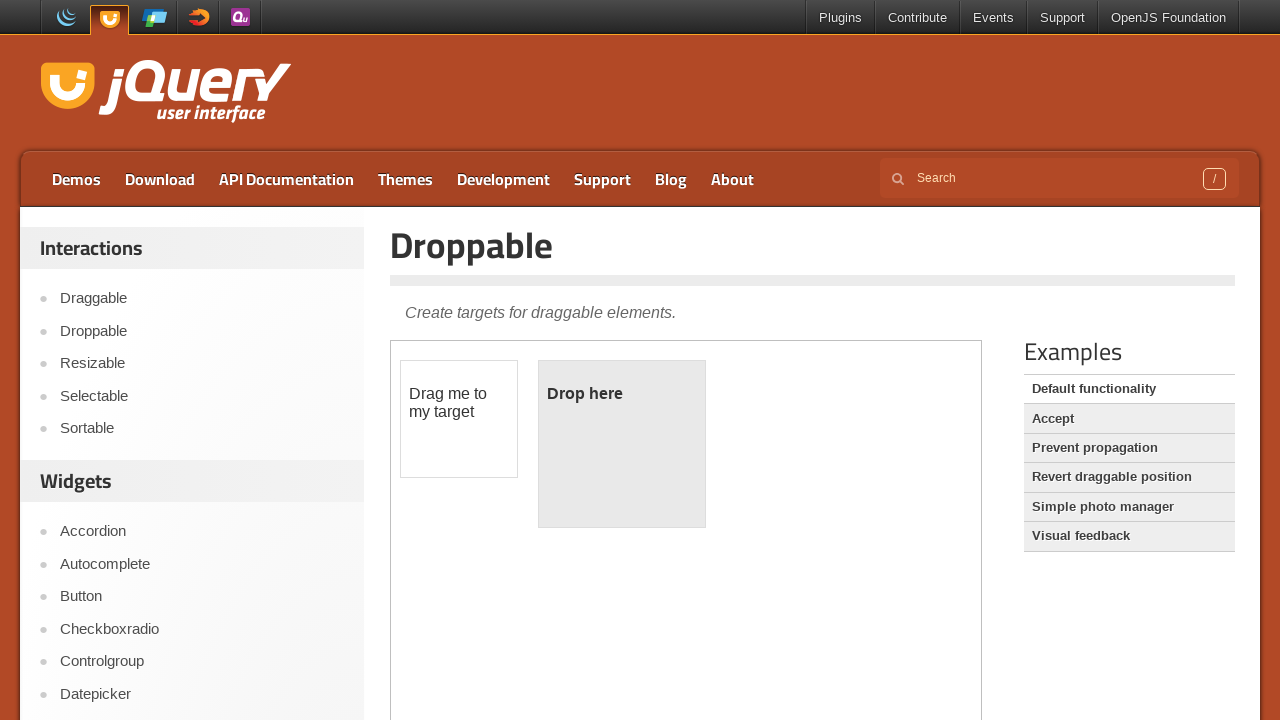

Located the droppable element
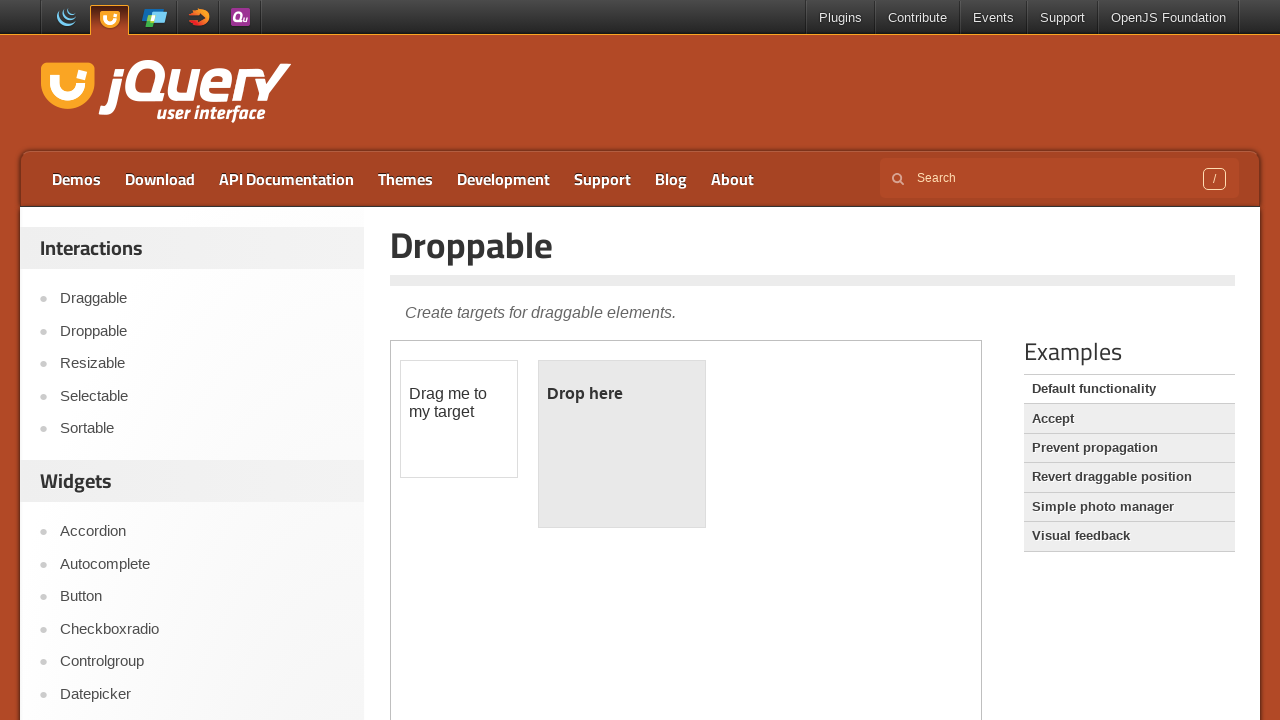

Draggable element is visible
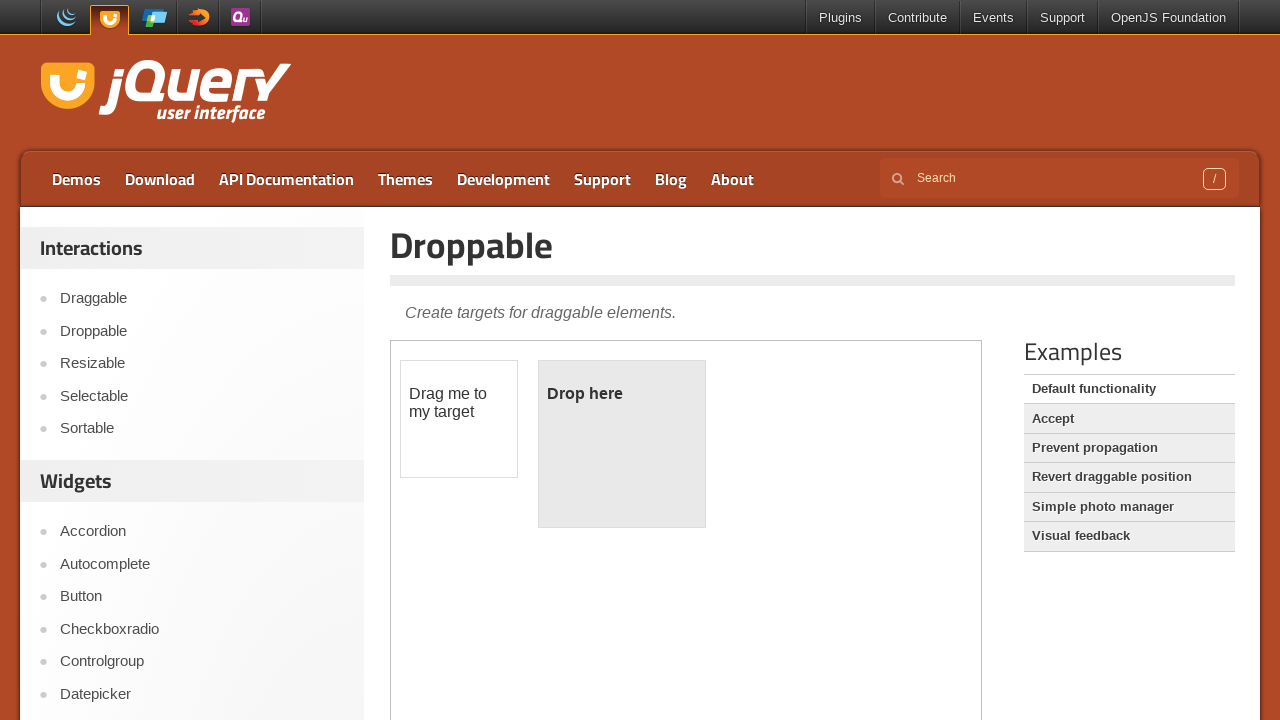

Droppable element is visible
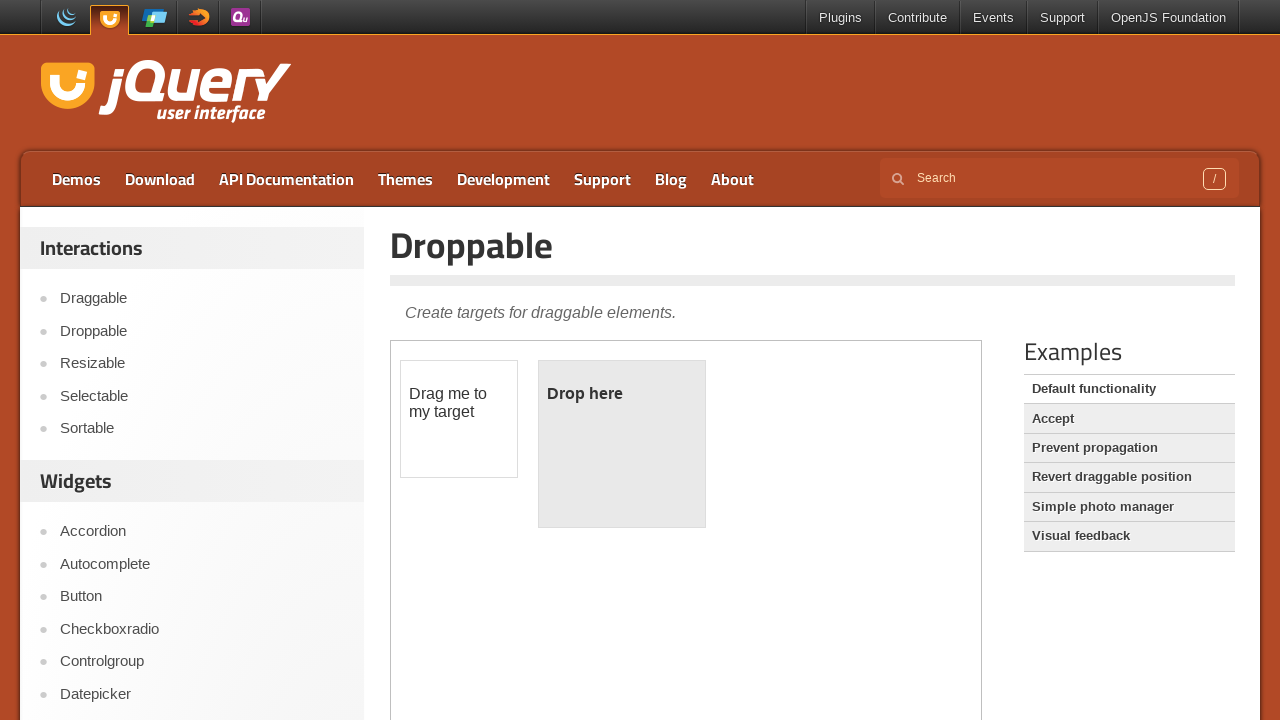

Retrieved draggable element bounding box
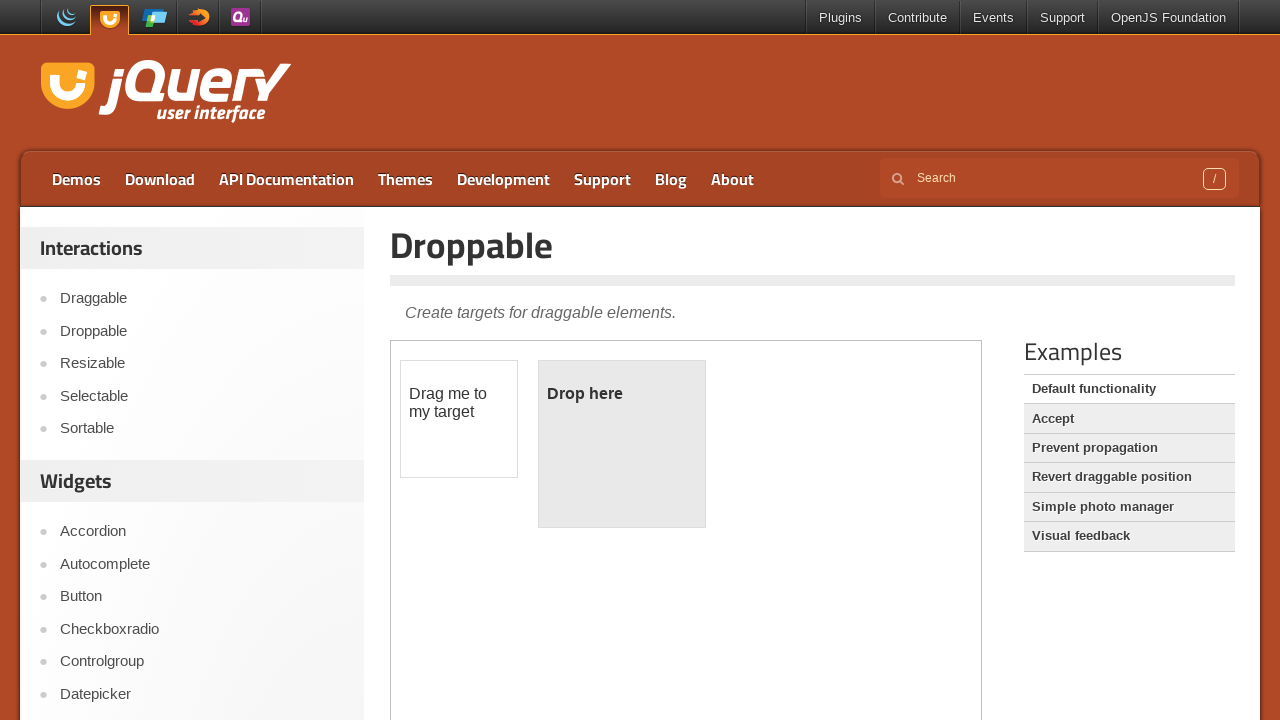

Retrieved droppable element bounding box
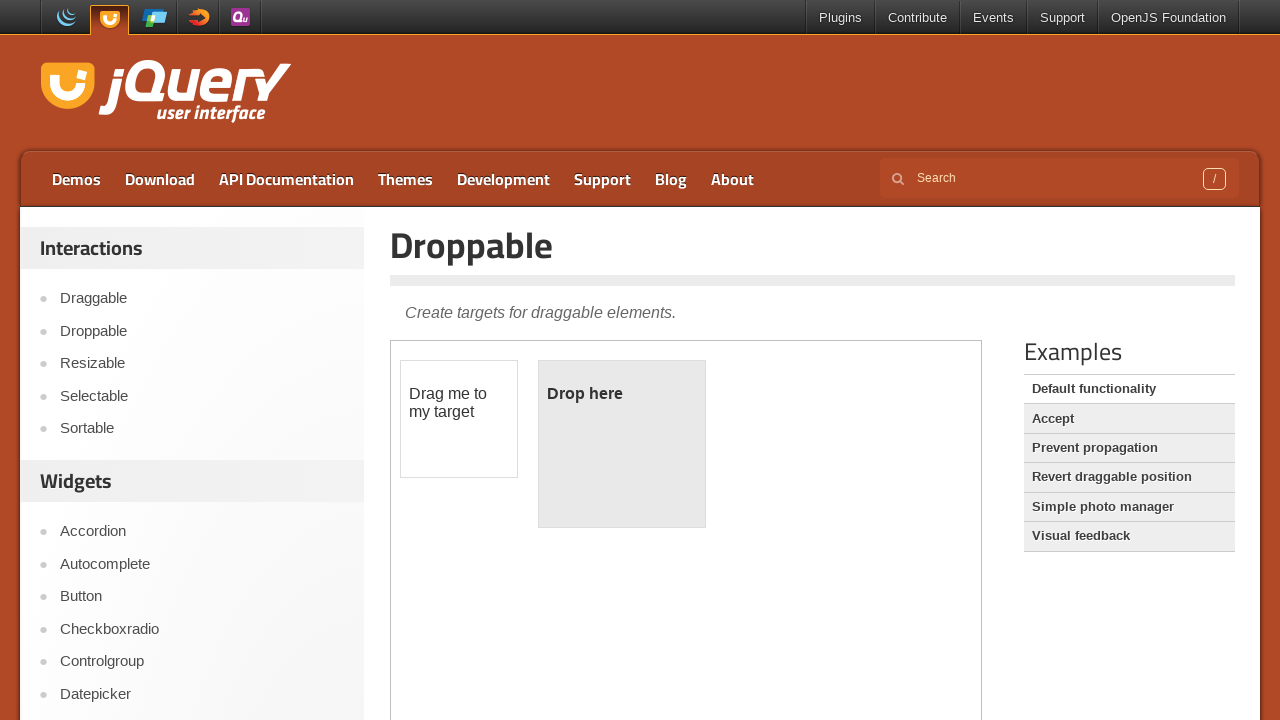

Moved cursor to center of draggable element at (459, 419)
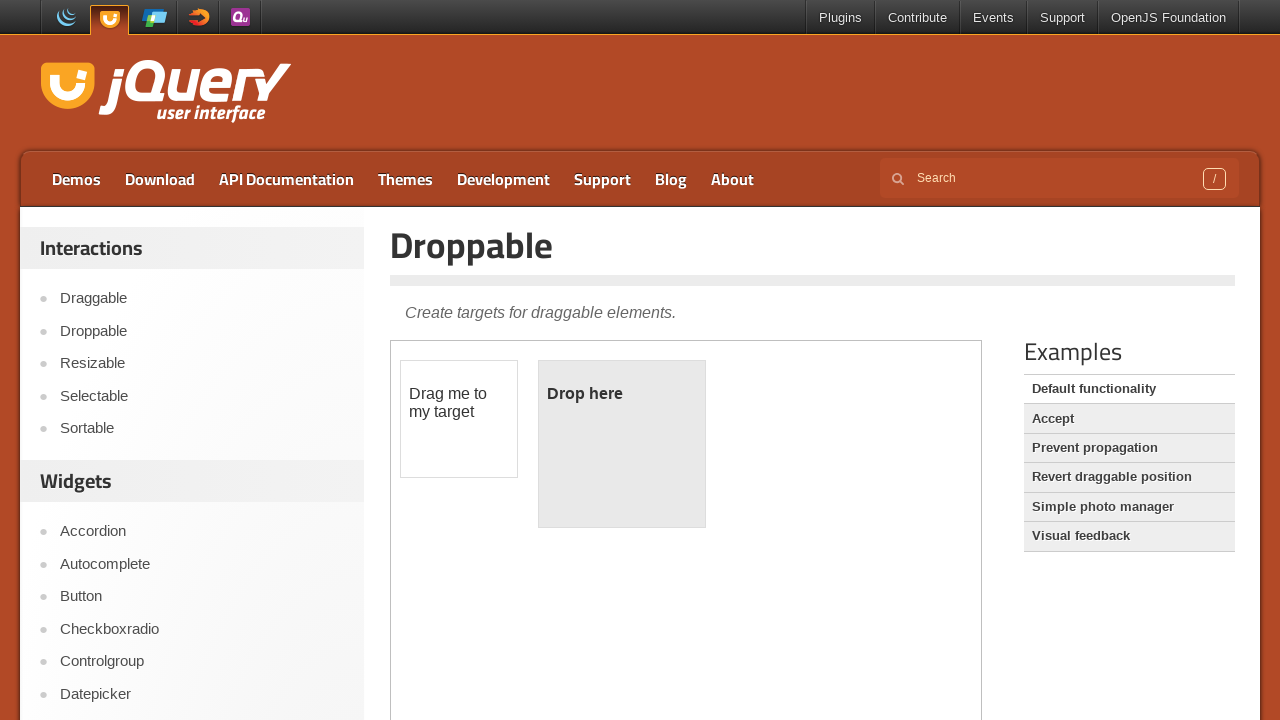

Pressed mouse button down on draggable element at (459, 419)
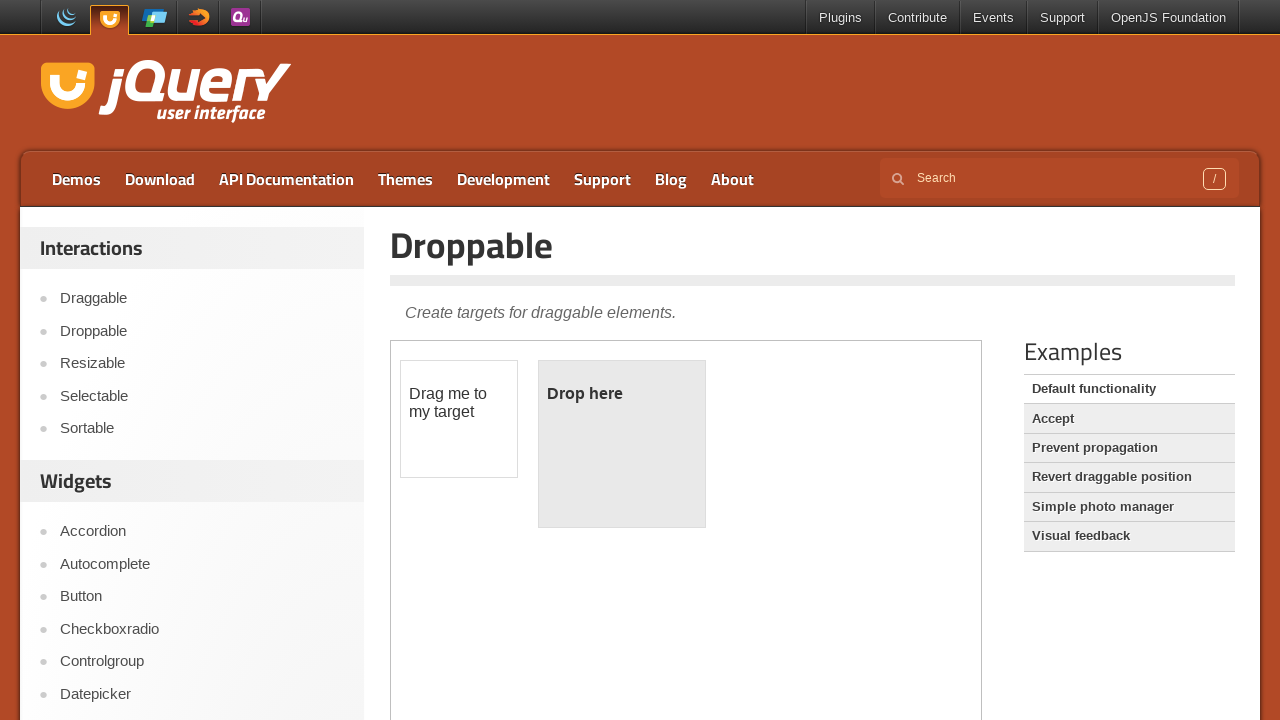

Moved cursor to center of droppable element at (622, 444)
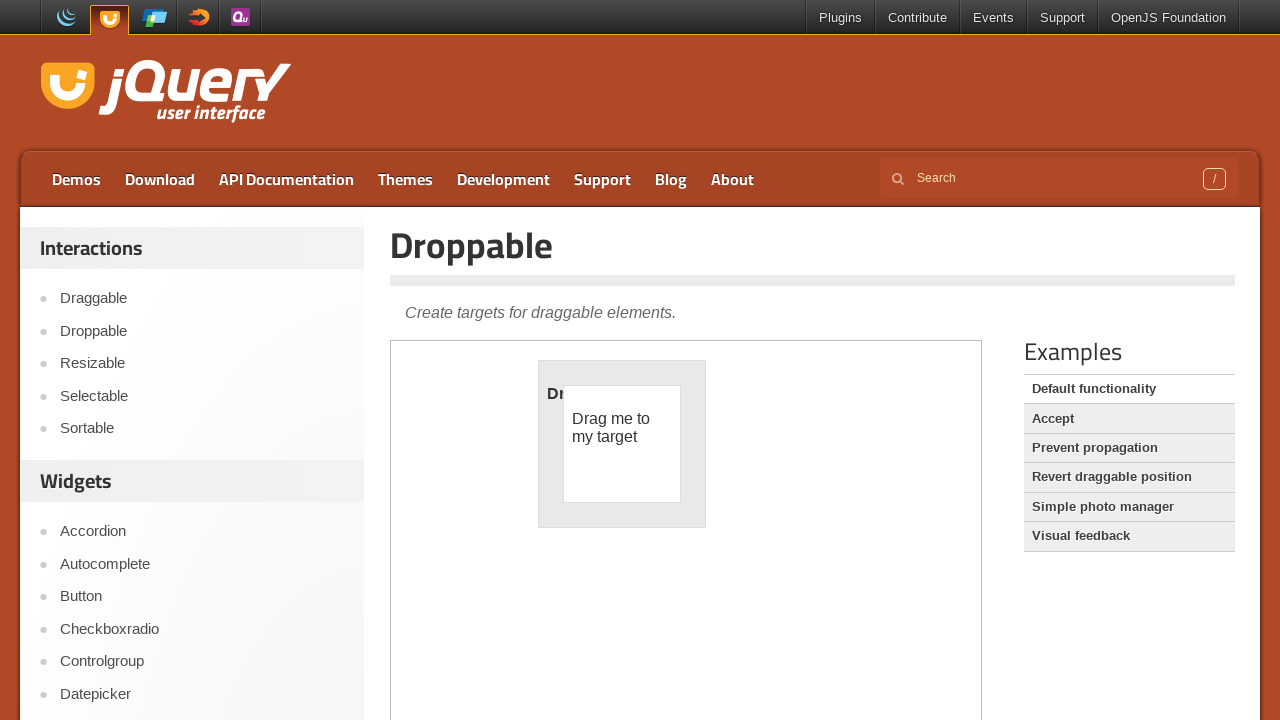

Released mouse button to drop element on droppable target at (622, 444)
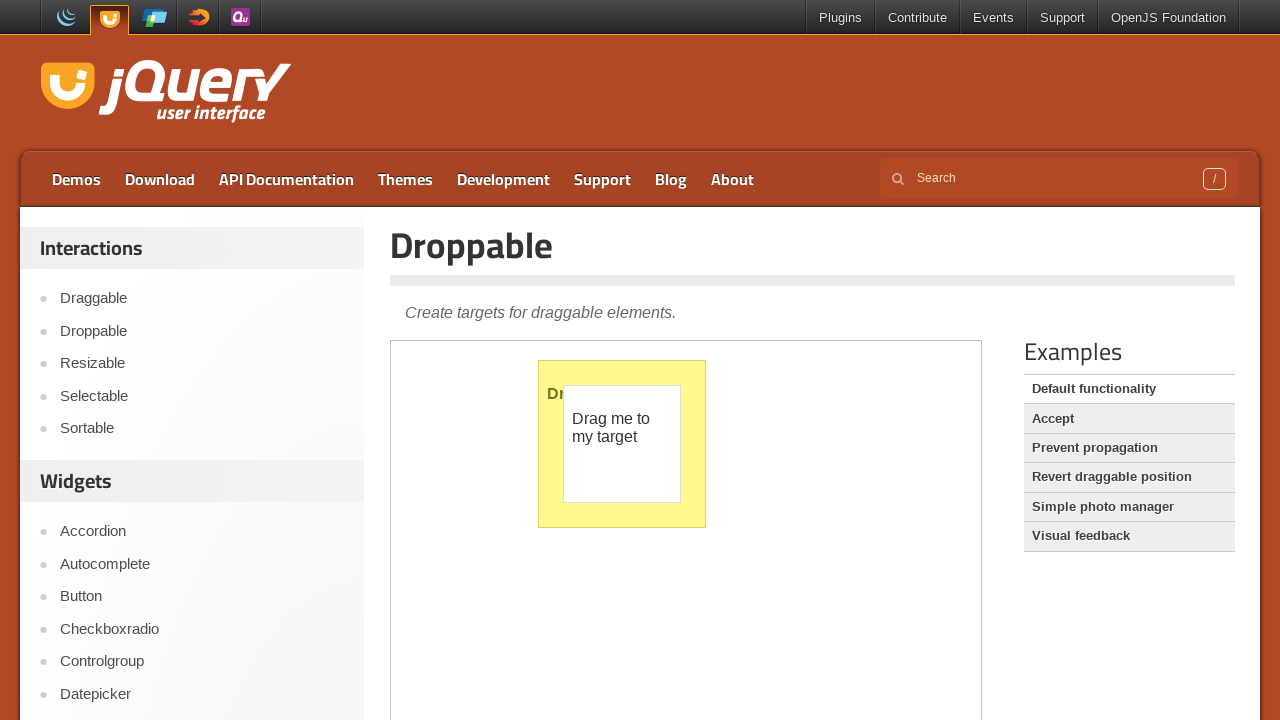

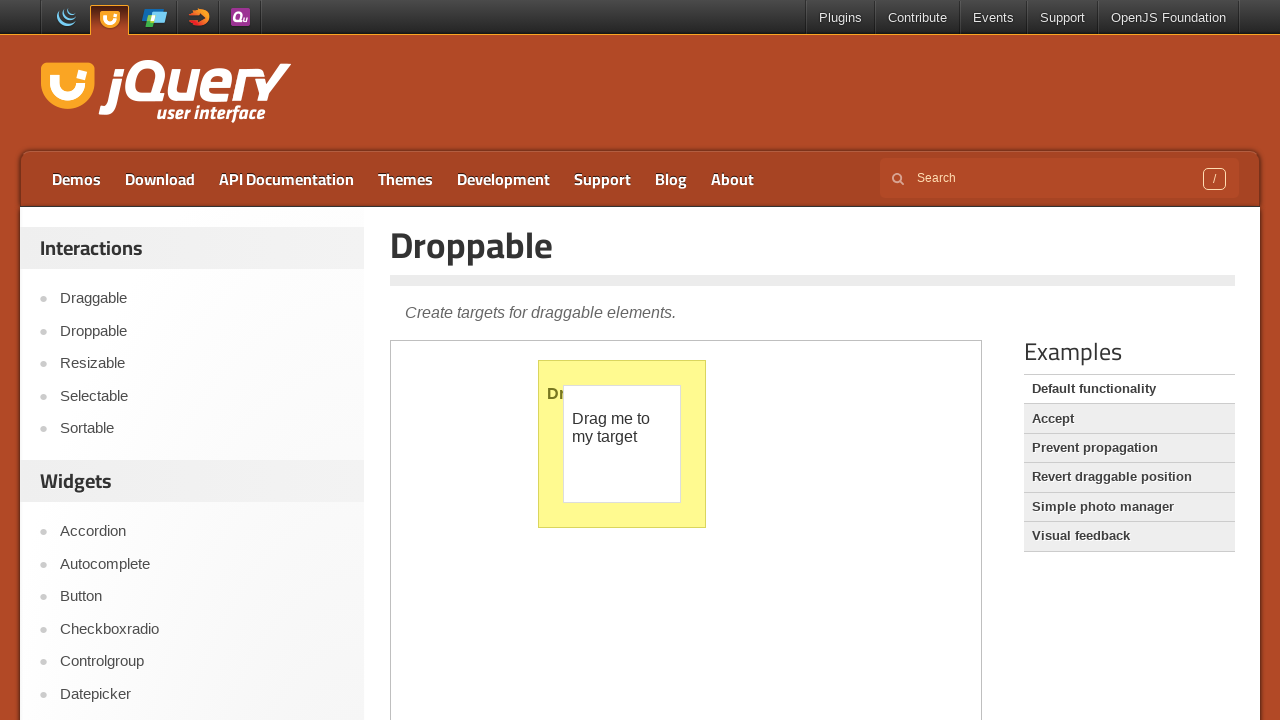